Tests the text box form by filling in name, email, current address, and permanent address fields, then verifies the output matches the input values.

Starting URL: https://demoqa.com/

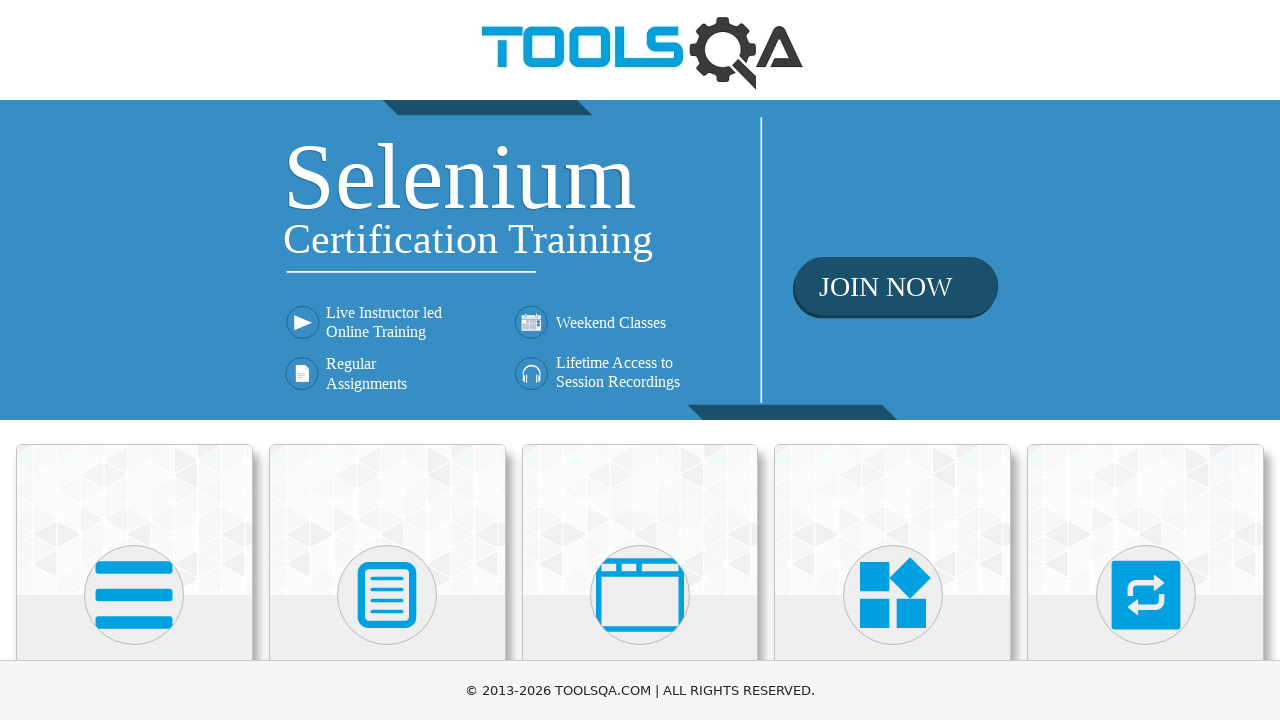

Clicked on Elements card at (134, 520) on xpath=//div[contains(@class, 'top-card') and .//h5[text()='Elements']]
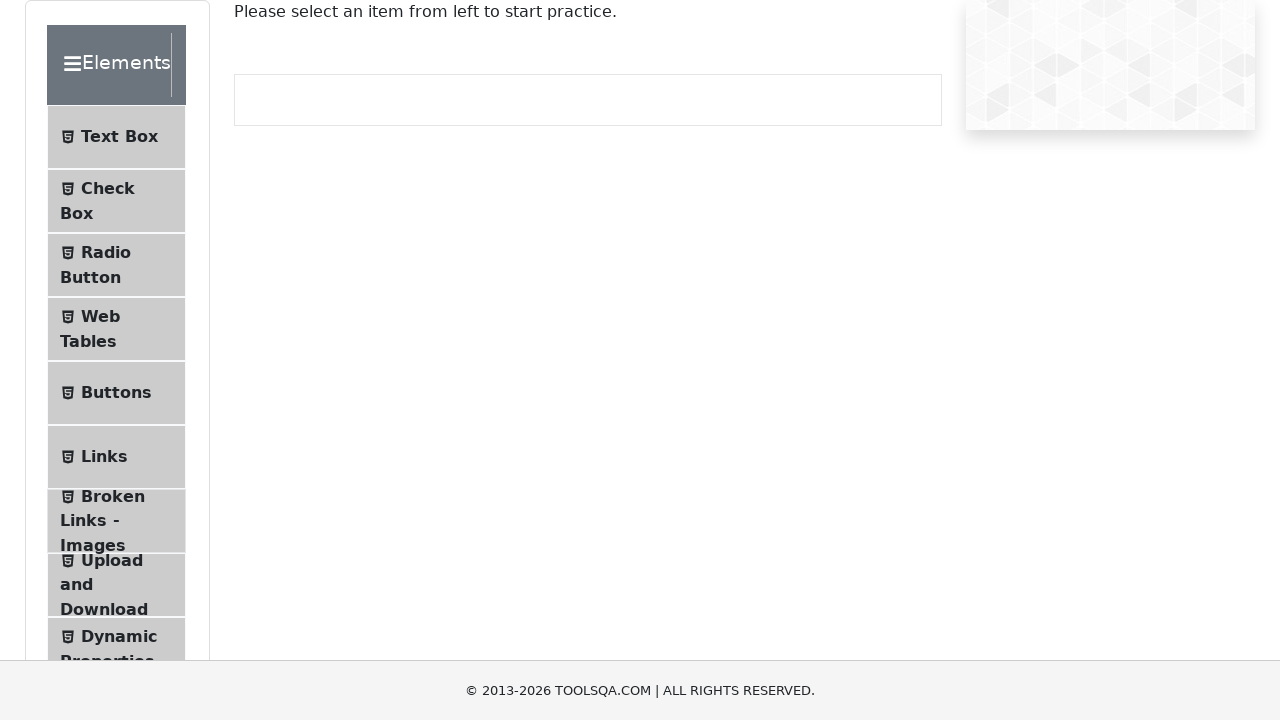

Clicked on Text Box in left panel at (116, 137) on xpath=//li[contains(@class, 'btn-light') and .//span[text()='Text Box']]
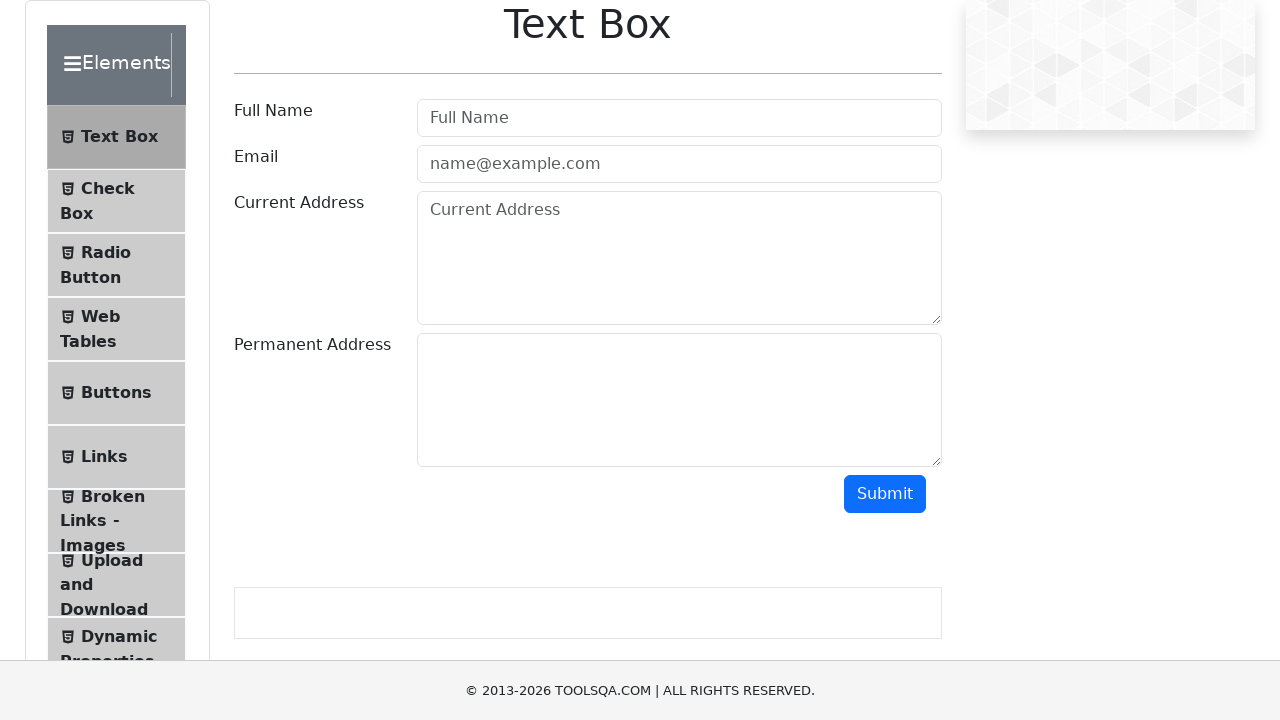

Filled in name field with 'Connor McGregor' on xpath=//input[@id='userName']
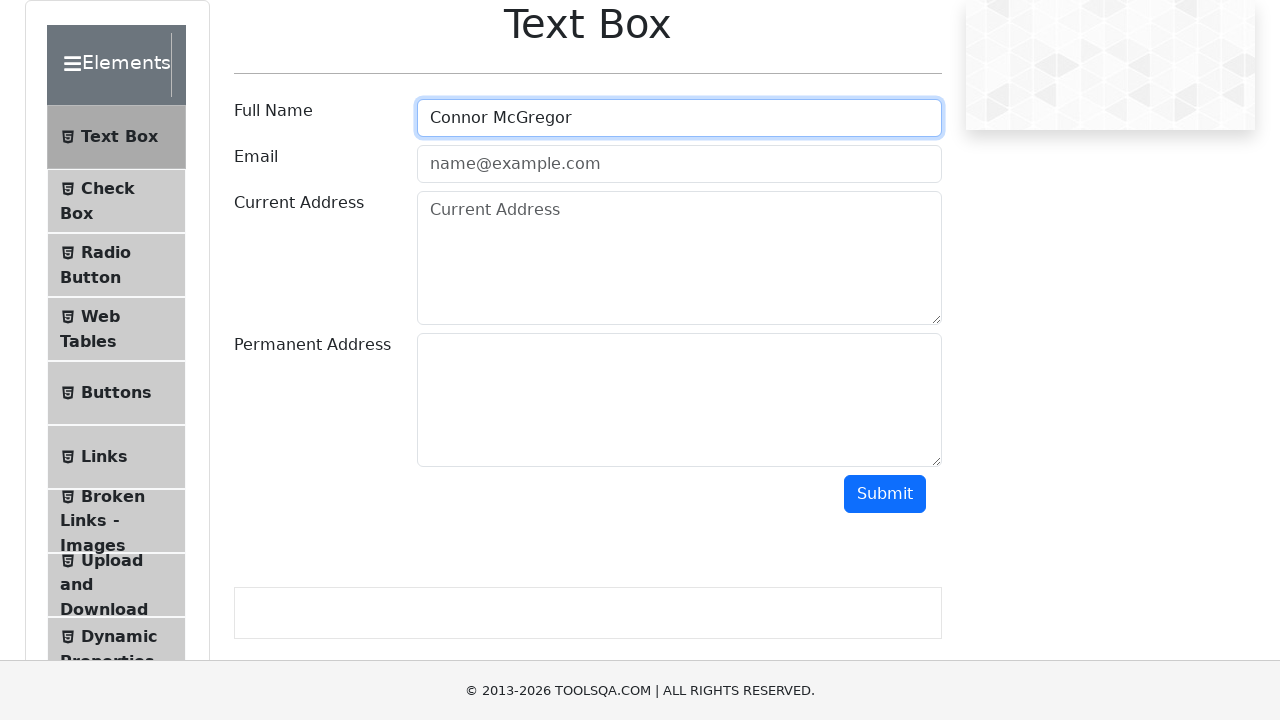

Filled in email field with 'theonetheonly@yahoo.com' on xpath=//input[@id='userEmail']
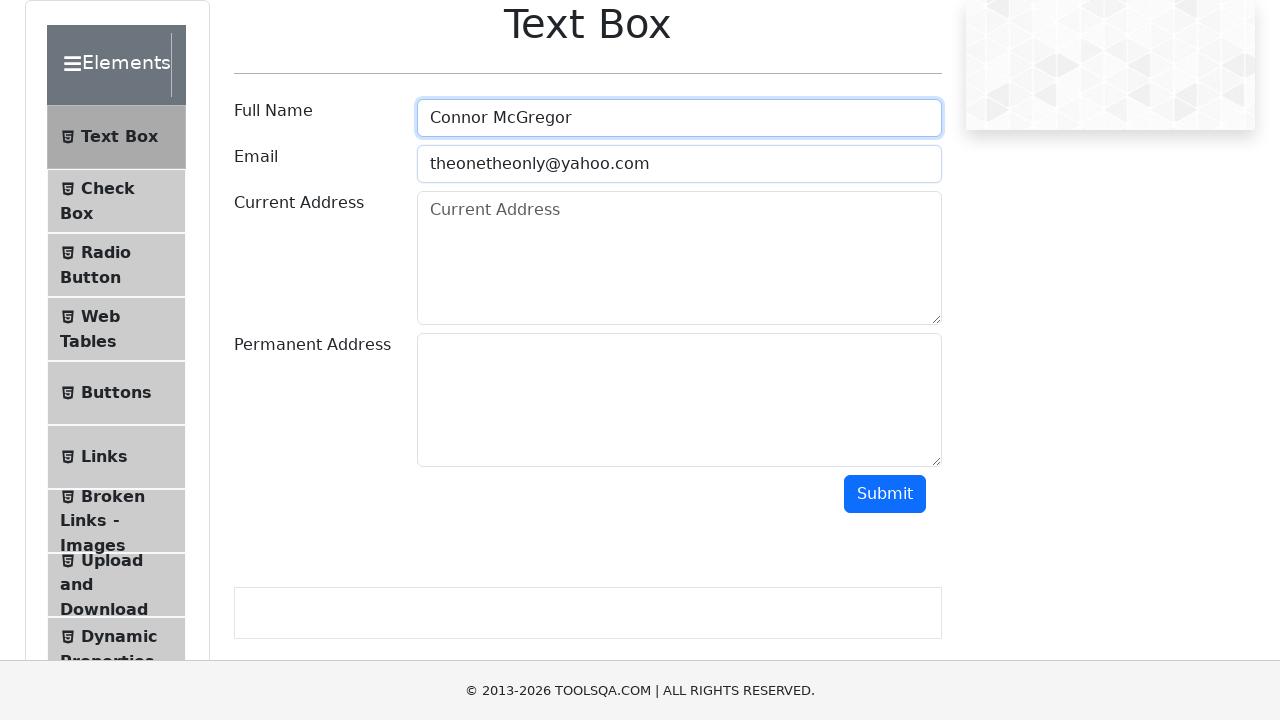

Filled in current address field with 'Ireland' on xpath=//textarea[@id='currentAddress']
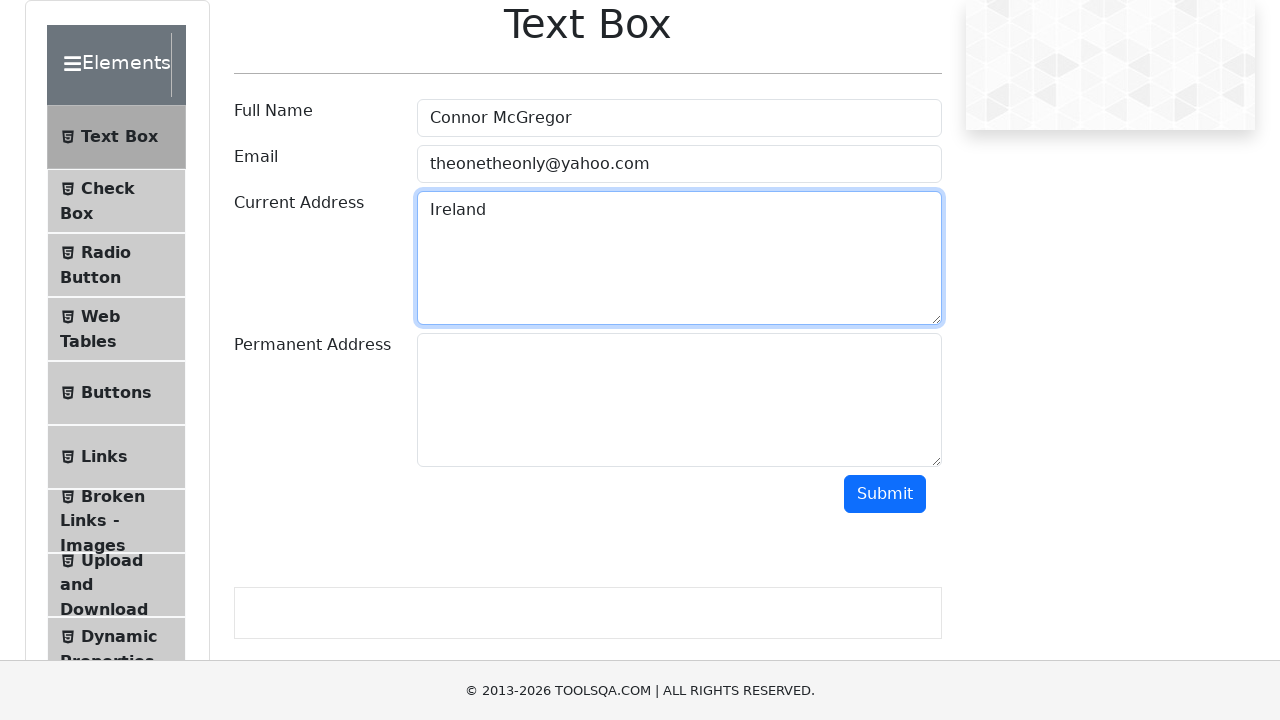

Filled in permanent address field with 'Around the globe' on xpath=//textarea[@id='permanentAddress']
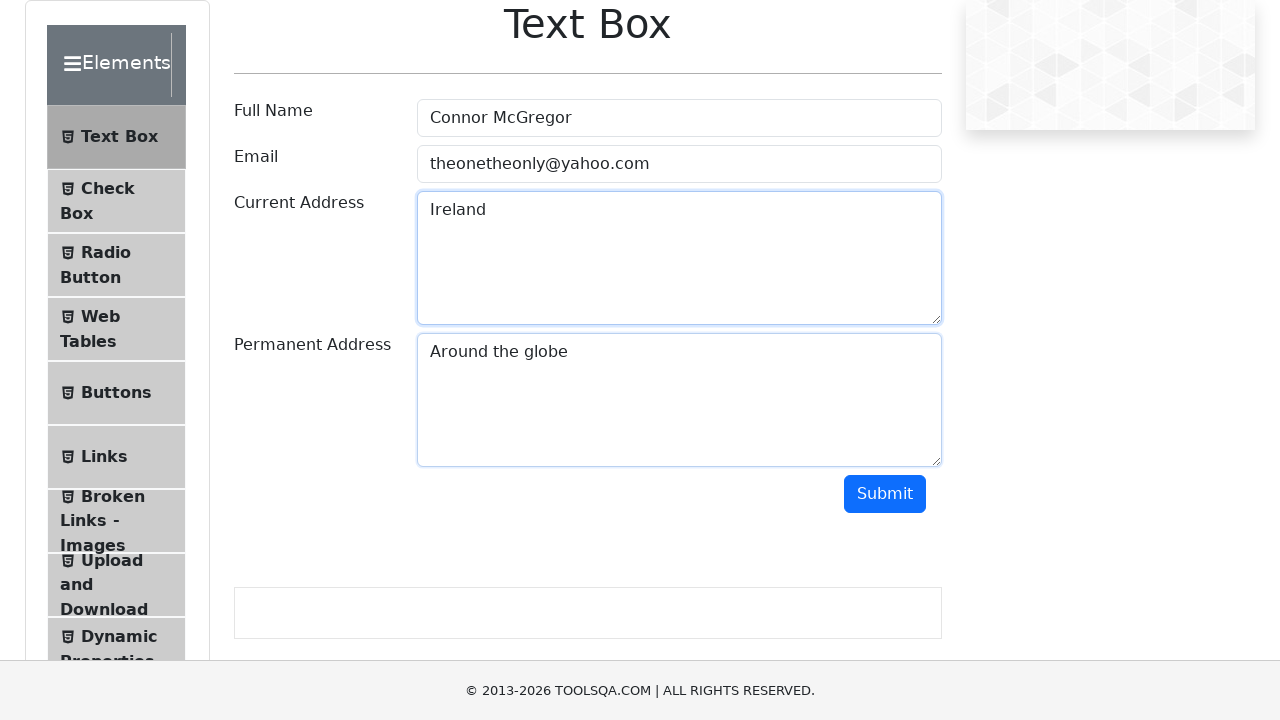

Clicked submit button to submit the form at (885, 494) on xpath=//button[@id='submit']
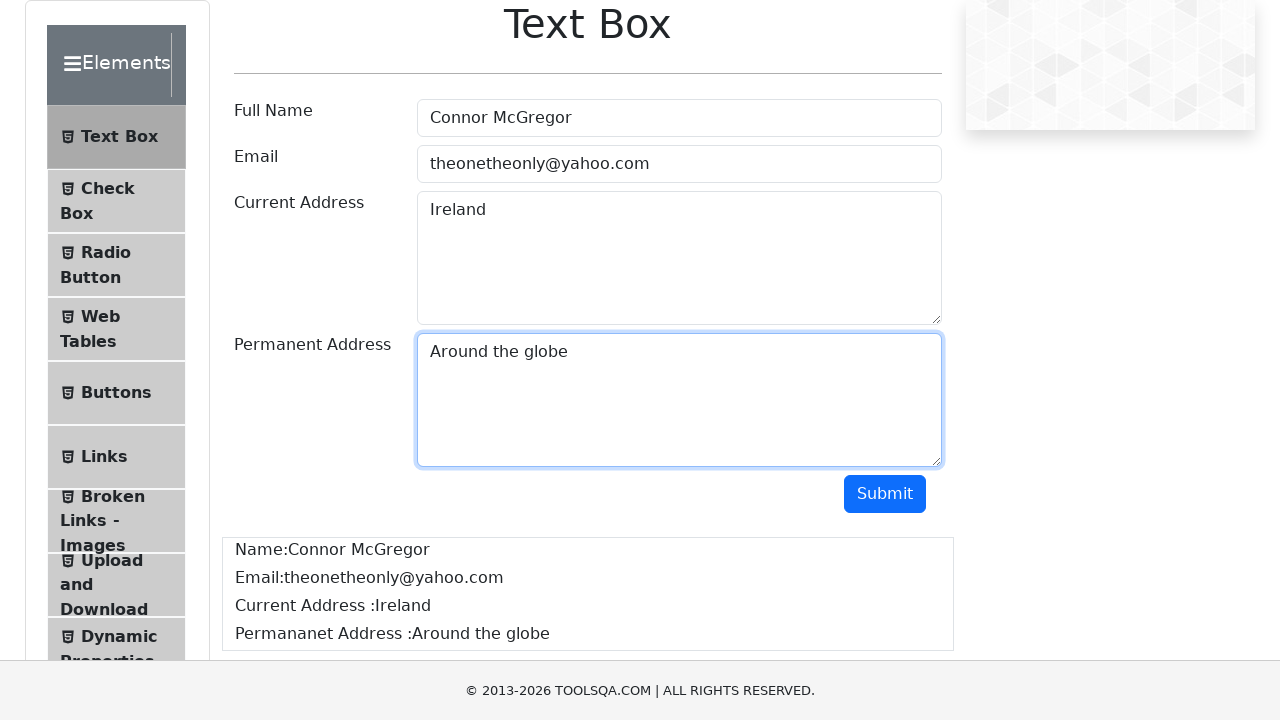

Form output appeared with name field visible
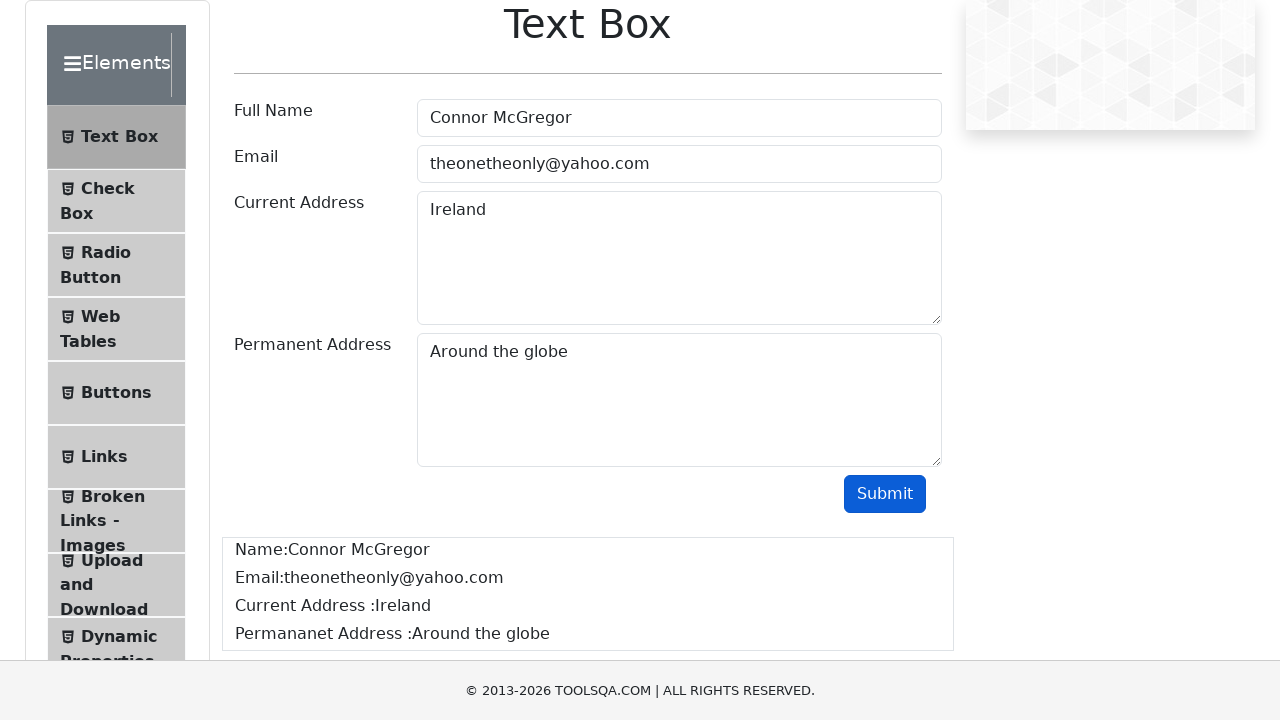

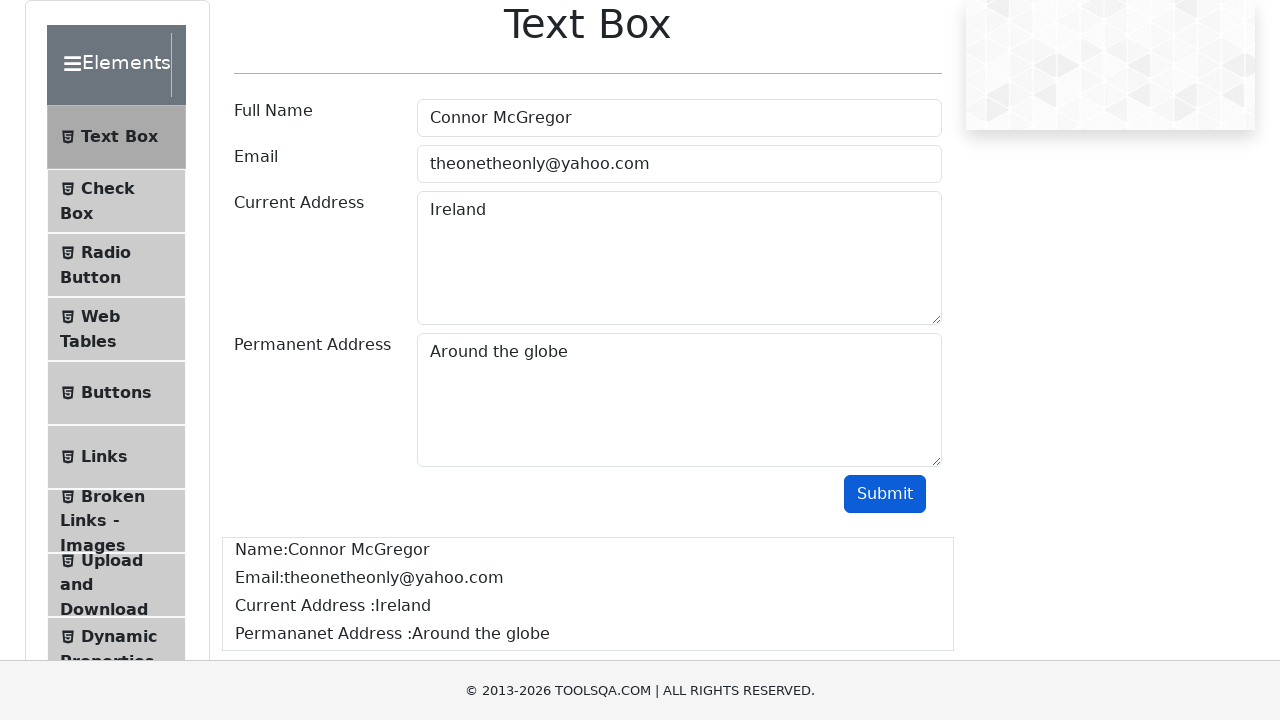